Tests alert handling by clicking a button to trigger an alert and then accepting it

Starting URL: https://demoqa.com/alerts

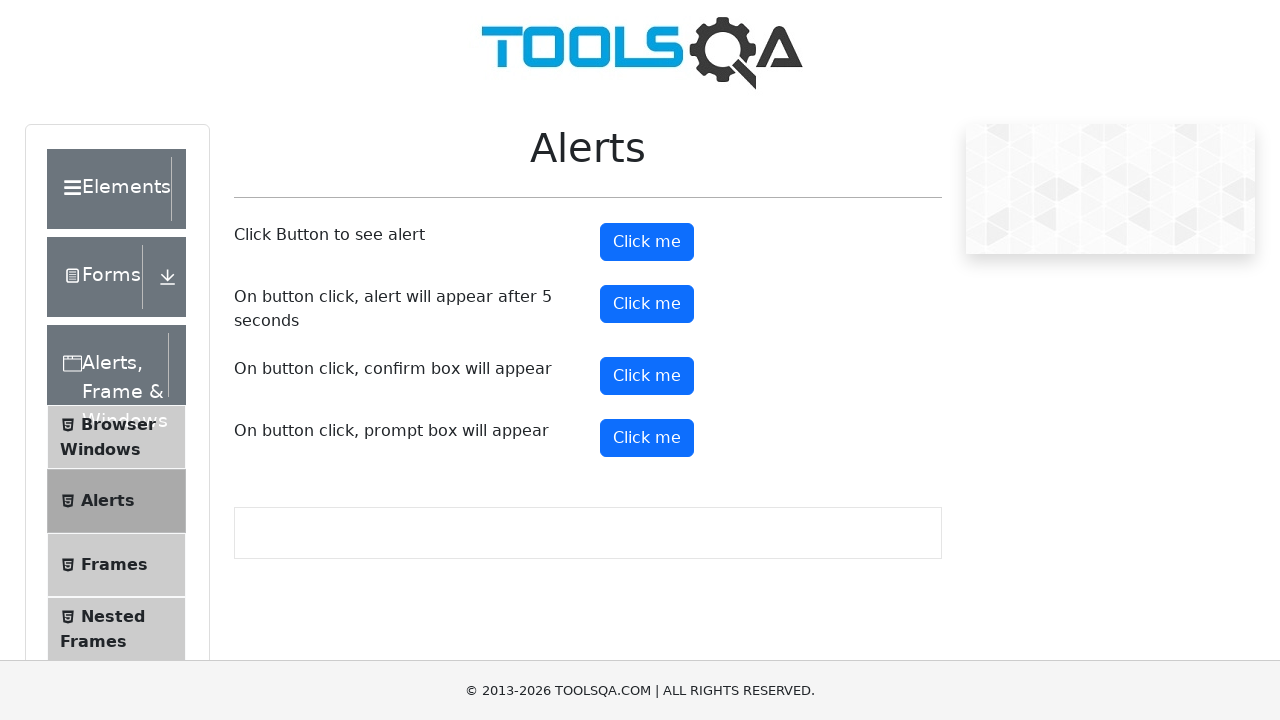

Navigated to alerts test page
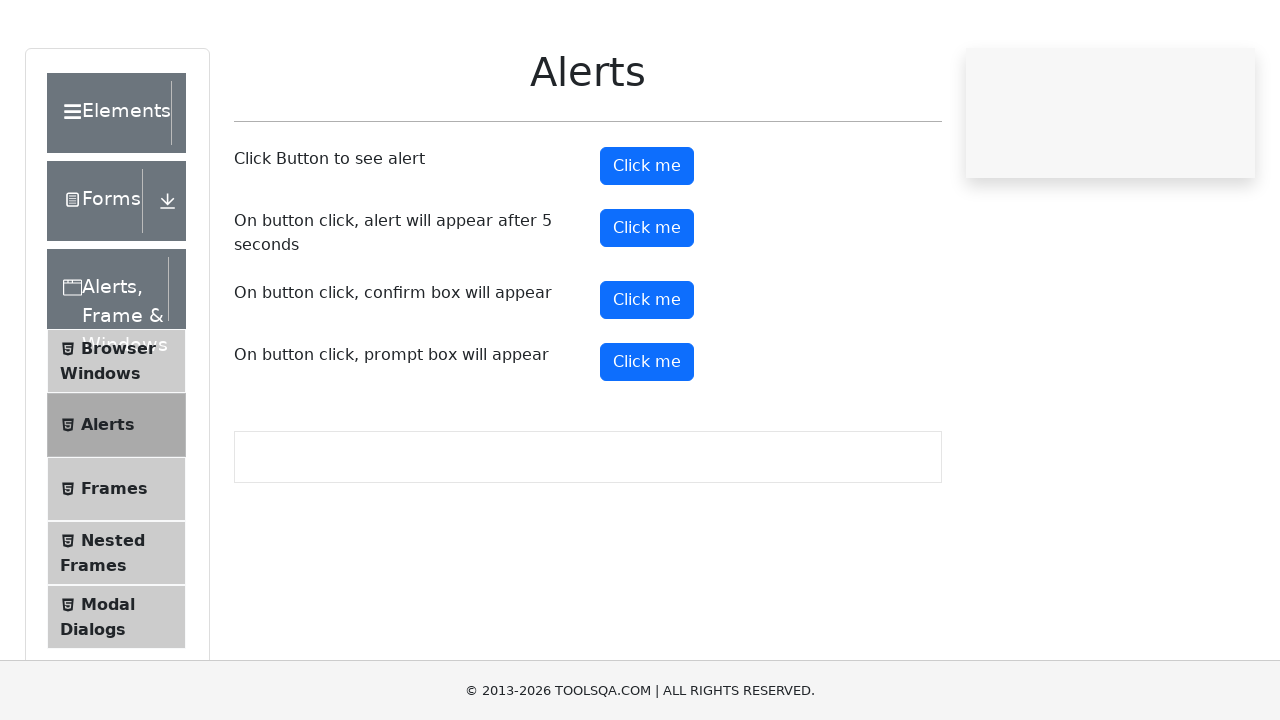

Clicked alert button to trigger alert dialog at (647, 242) on #alertButton
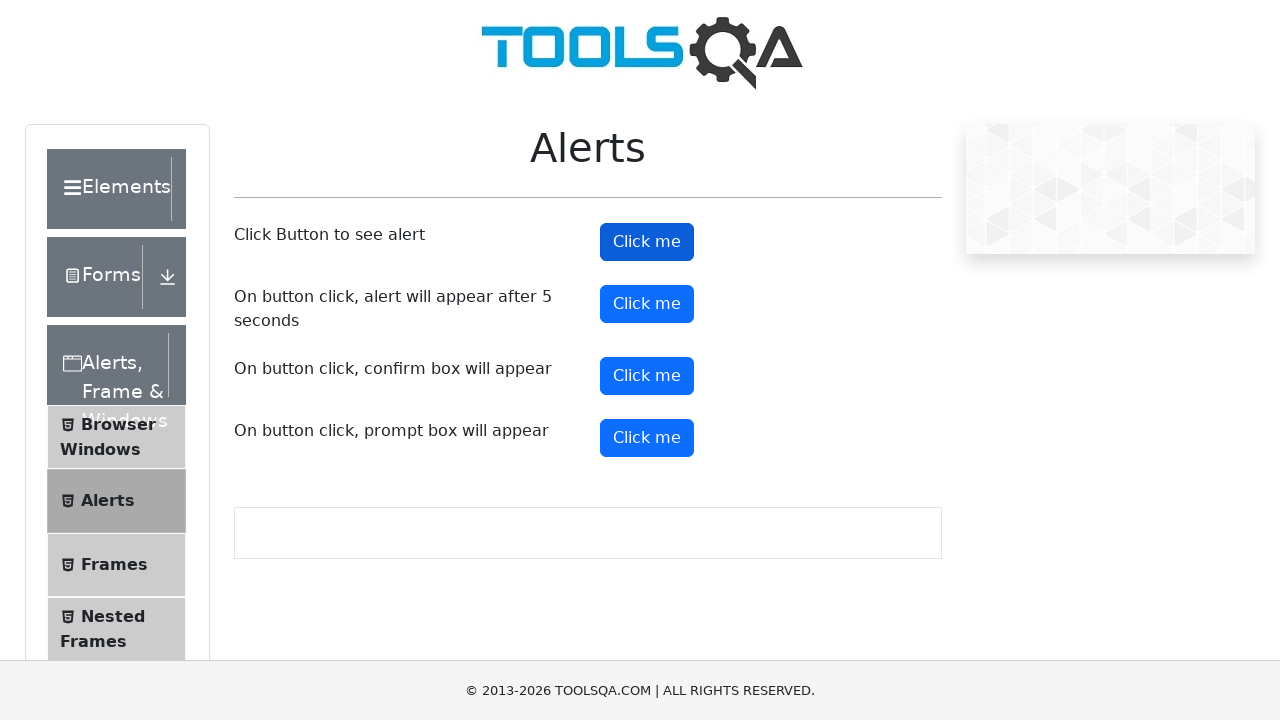

Accepted alert dialog
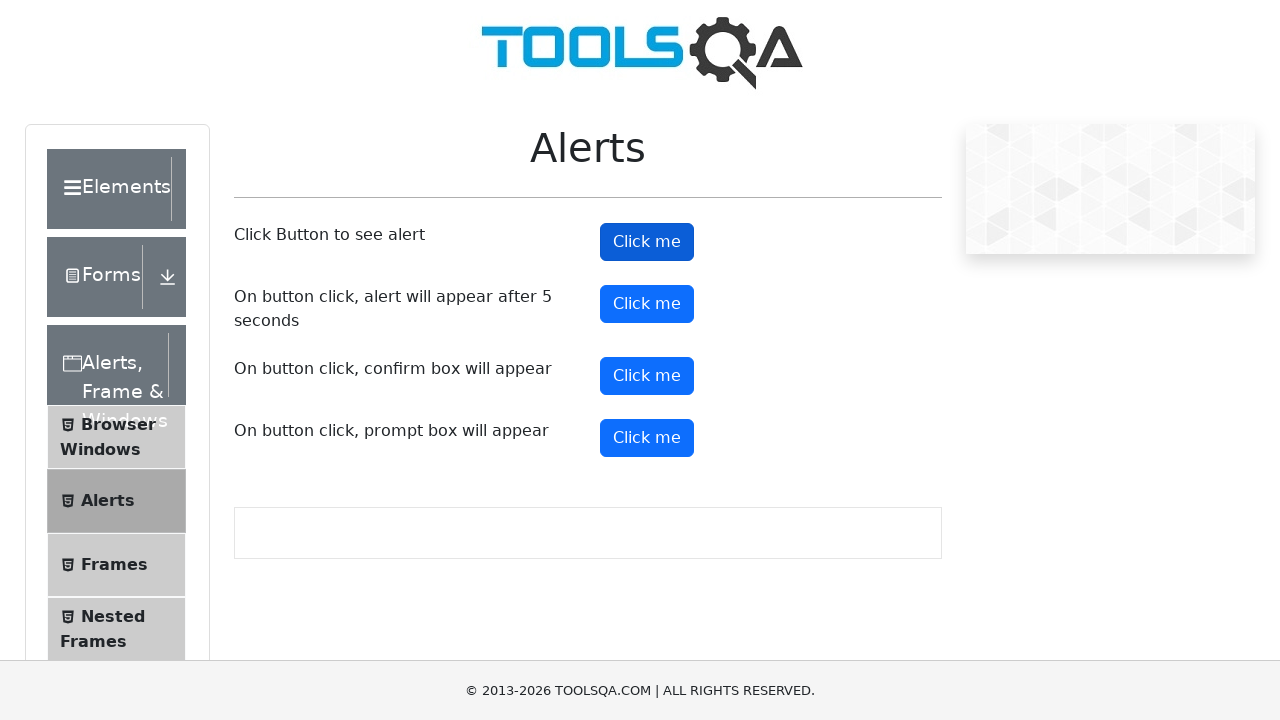

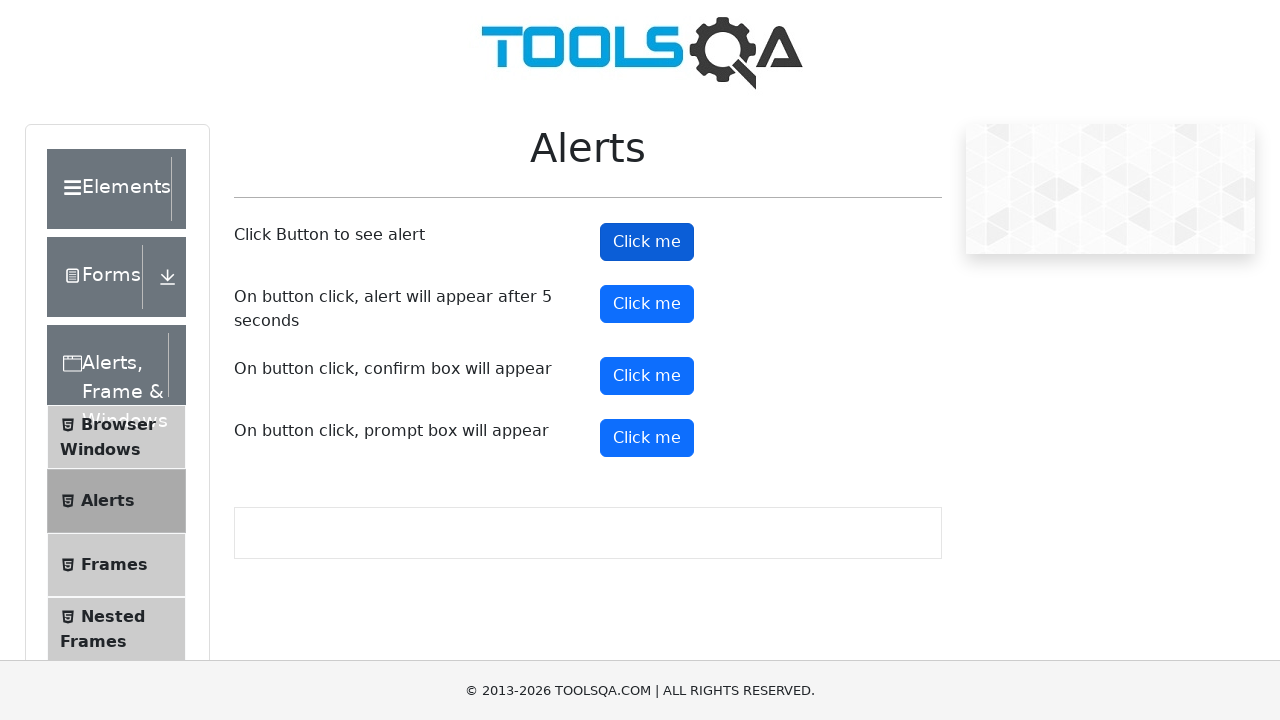